Tests the Selenide GitHub repository by navigating to the Wiki section, searching for the SoftAssertions page, and verifying it contains JUnit5 code examples.

Starting URL: https://github.com/selenide/selenide

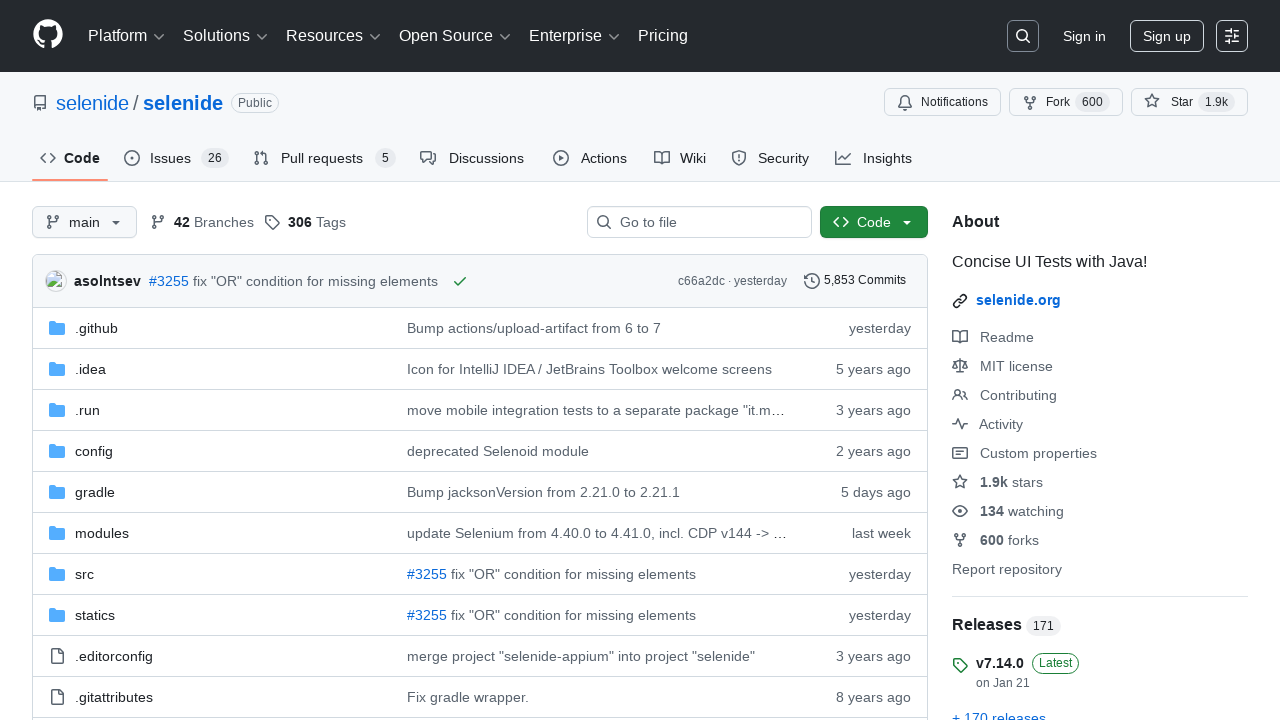

Clicked on Wiki tab at (692, 158) on [data-content='Wiki']
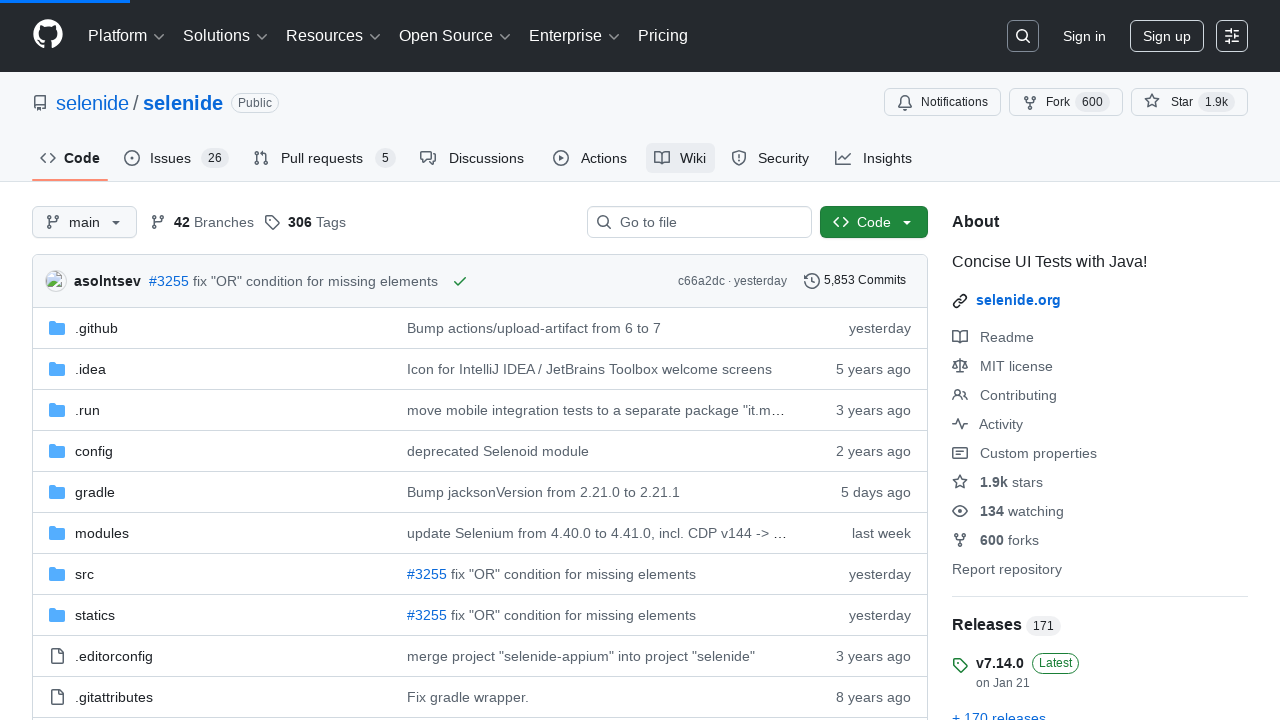

Wiki pages filter became visible
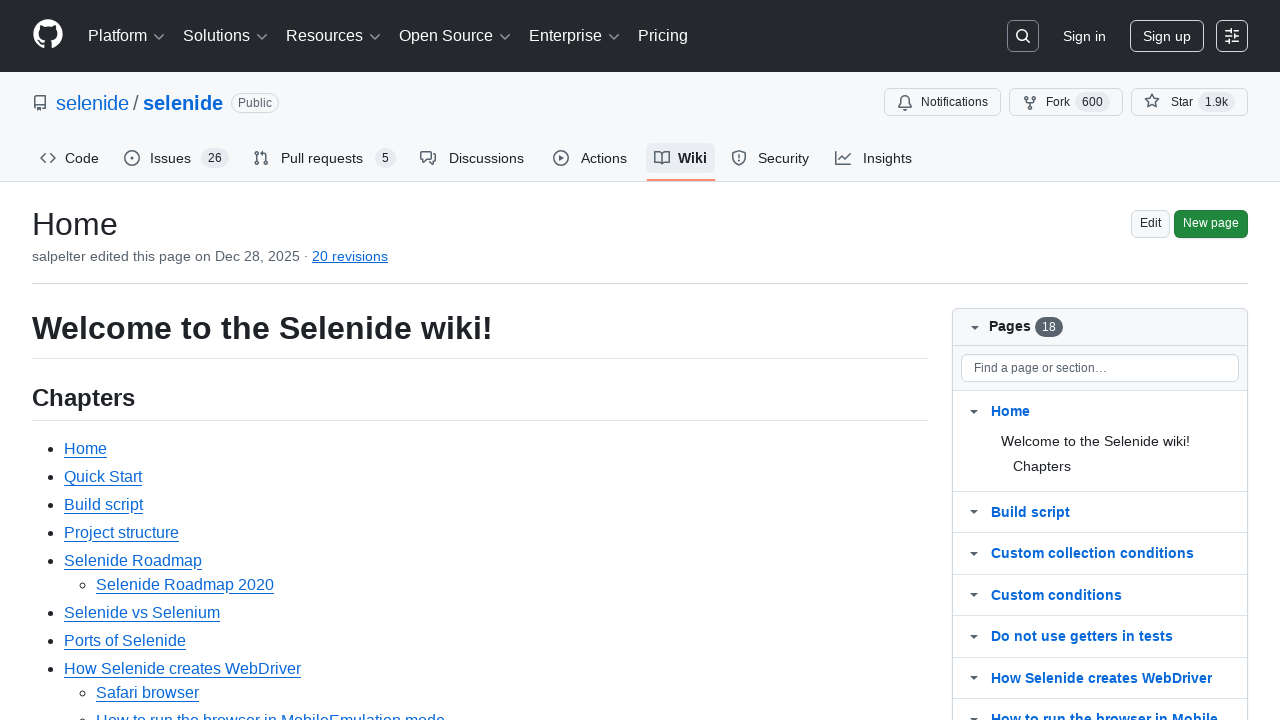

Filled wiki pages filter with 'SoftAssertions' on #wiki-pages-filter
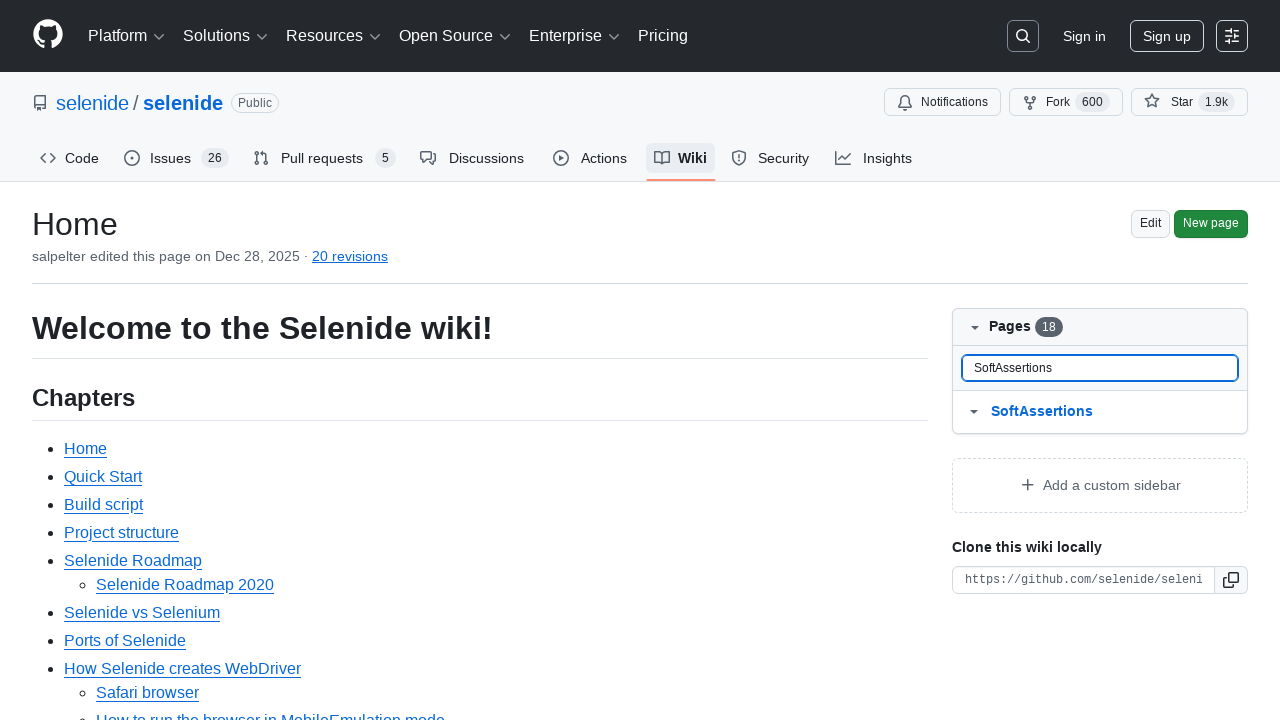

Filtered wiki results loaded
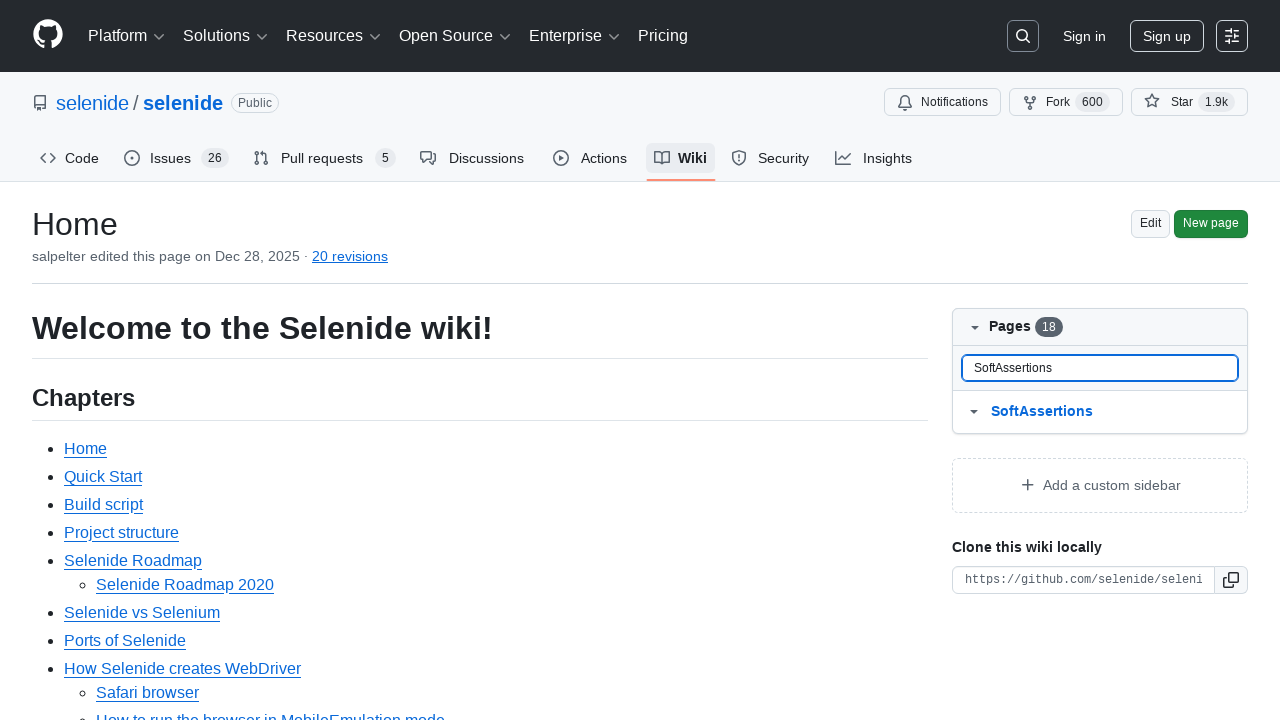

Located filtered results element
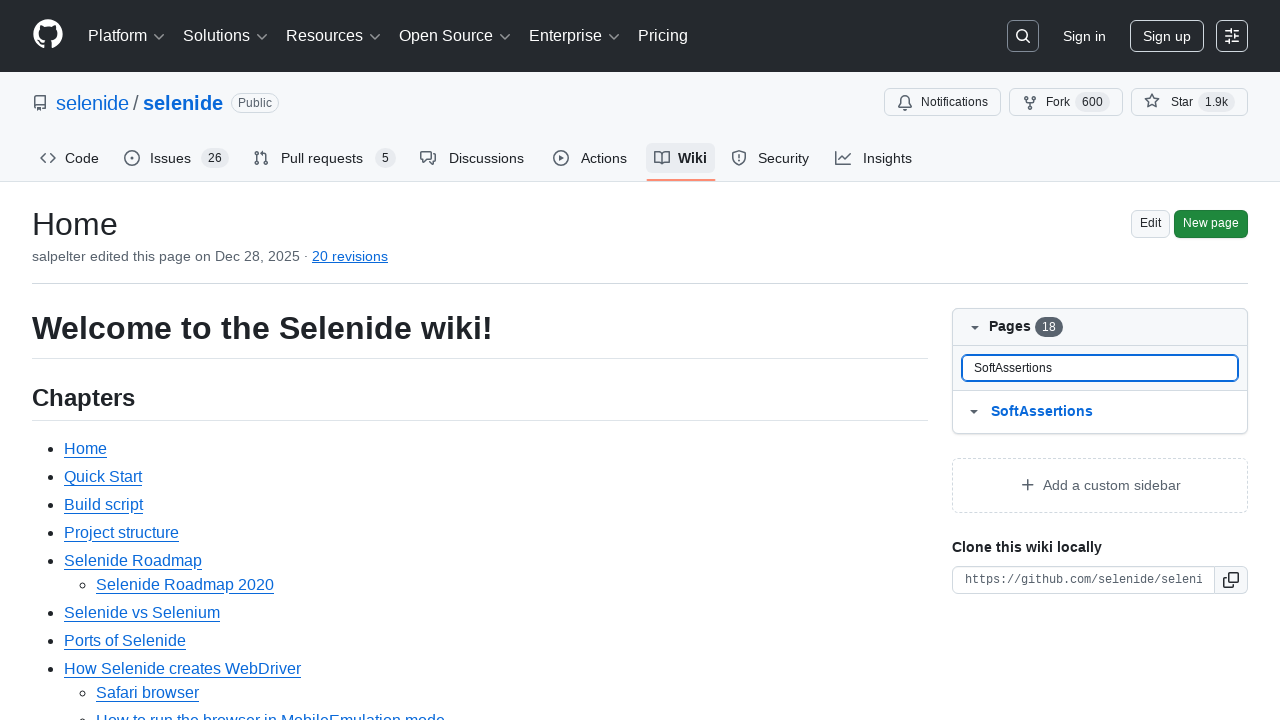

Filtered results element is visible
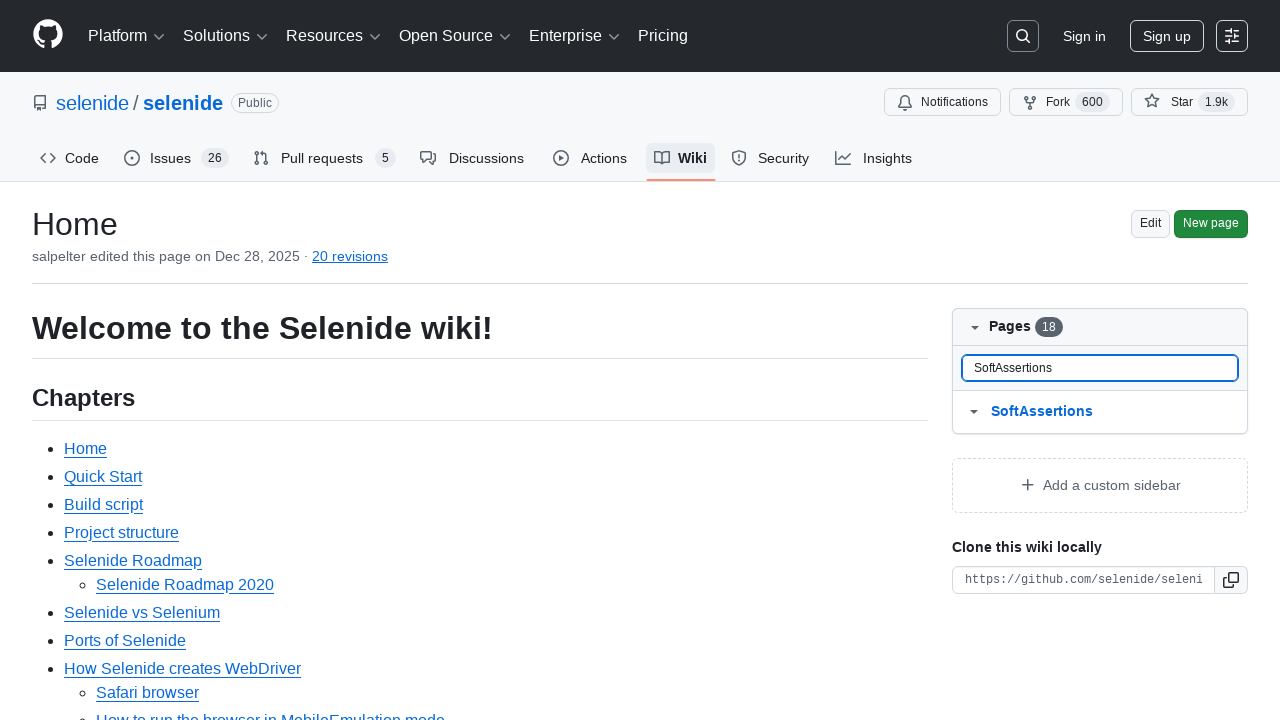

Clicked on SoftAssertions wiki page link at (1042, 412) on [data-filterable-for='wiki-pages-filter'] >> text=SoftAssertions
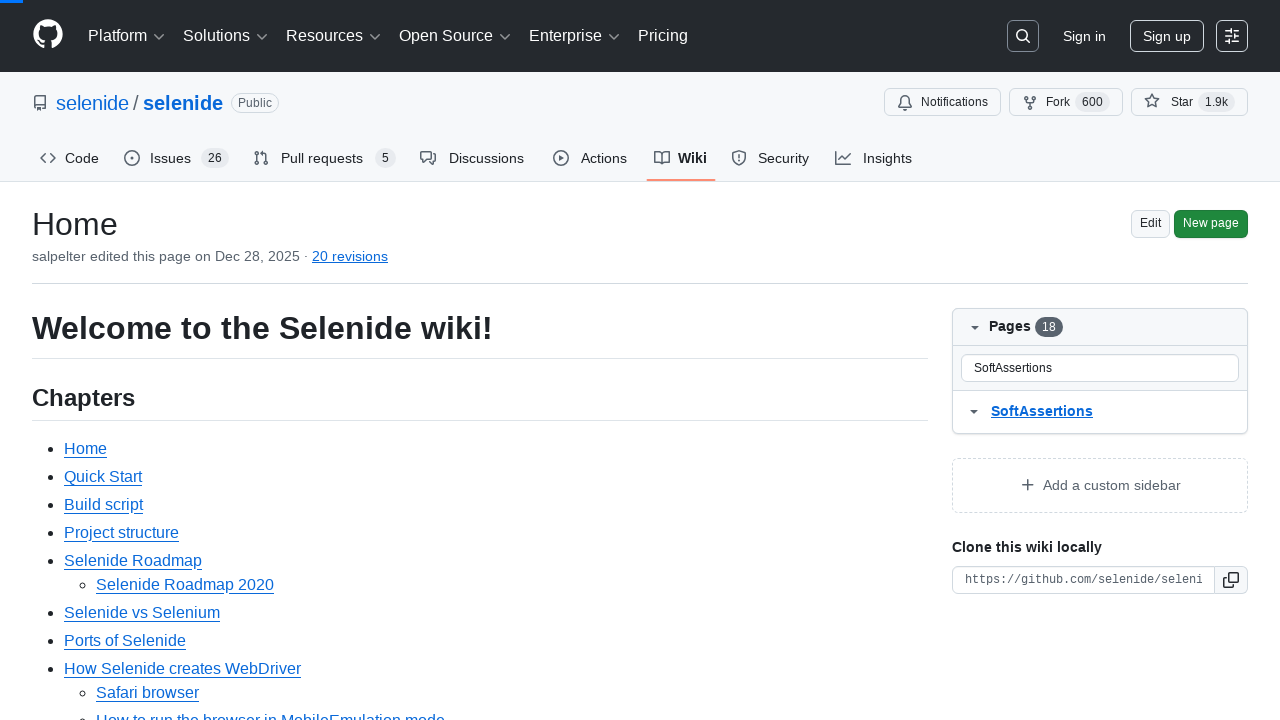

Wiki body element loaded
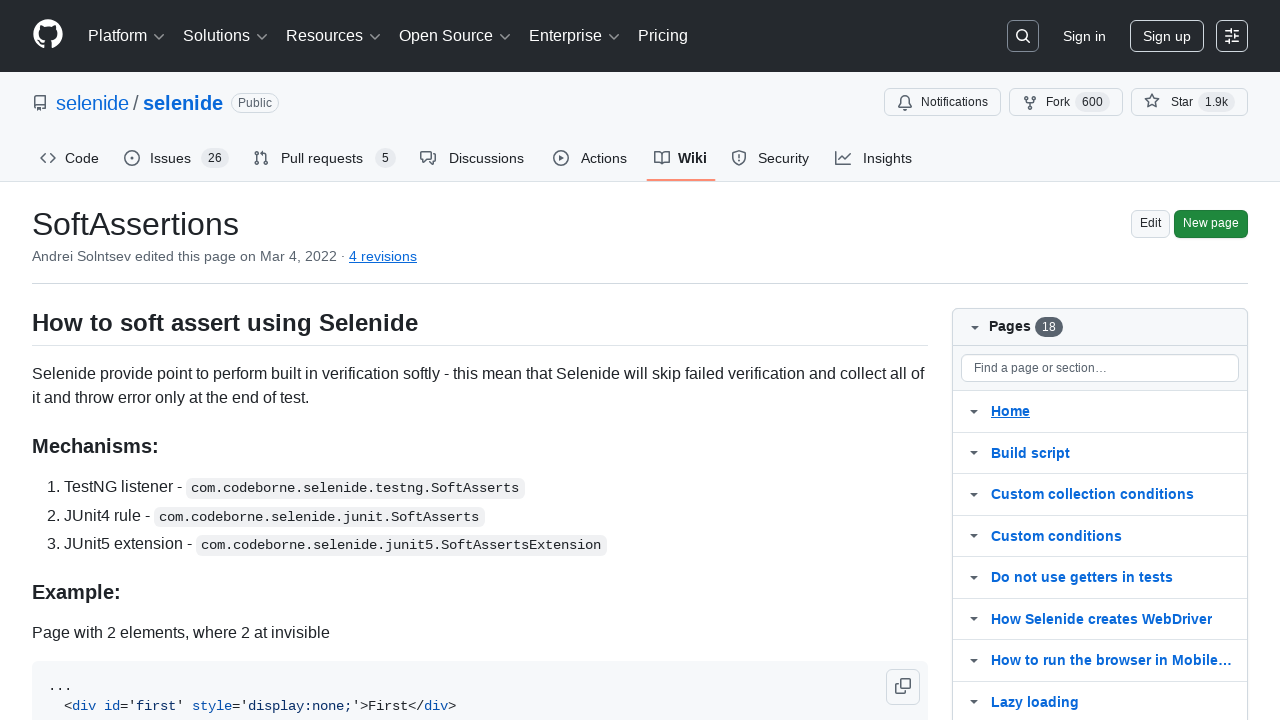

Located wiki body element
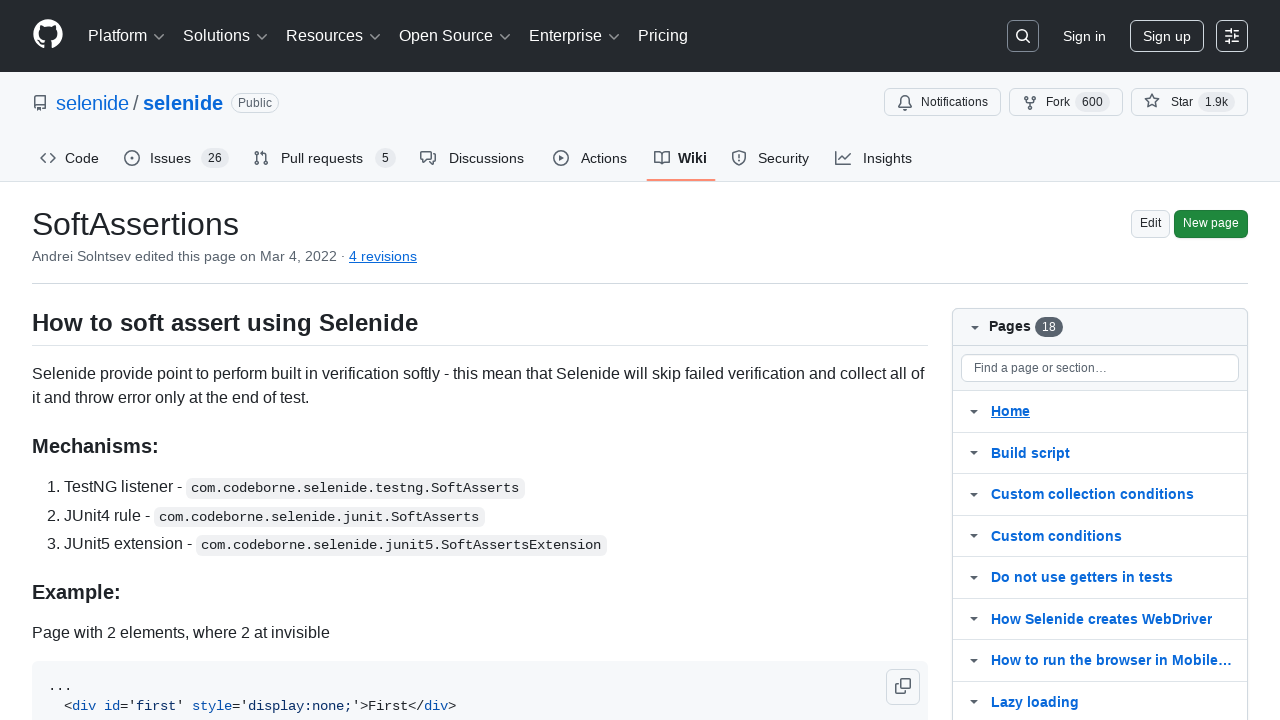

Wiki body element is visible and ready for verification
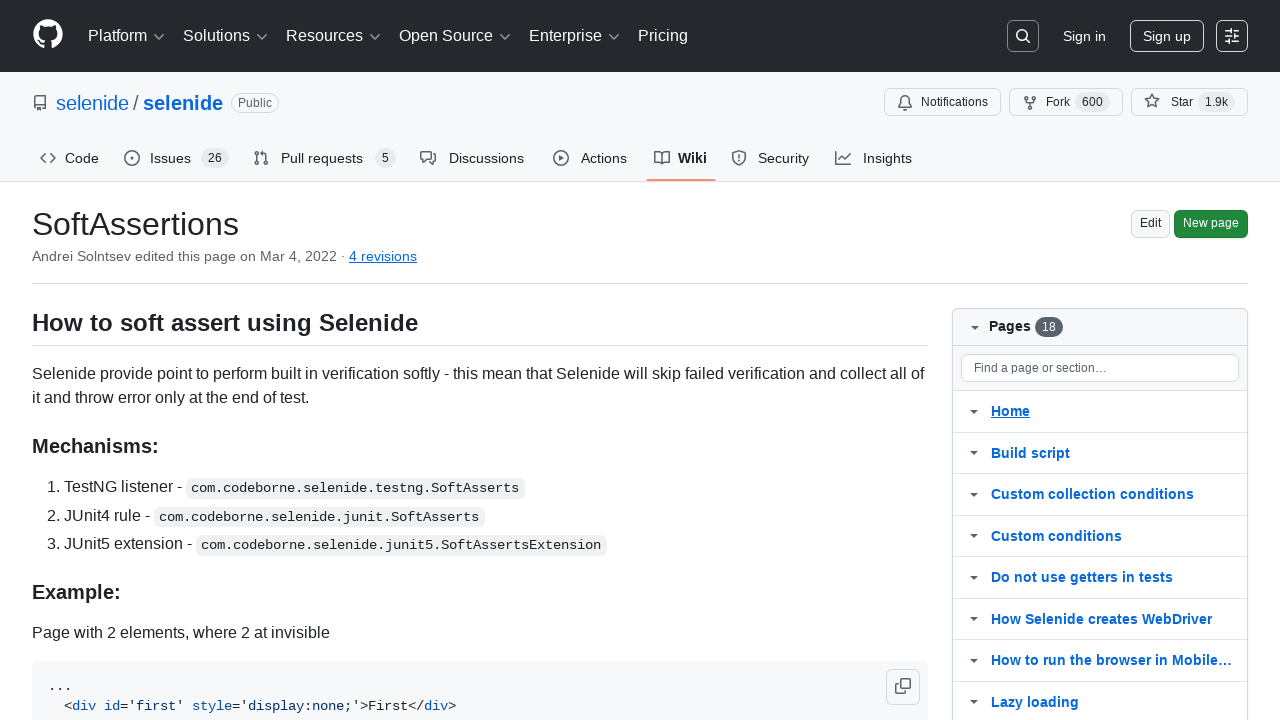

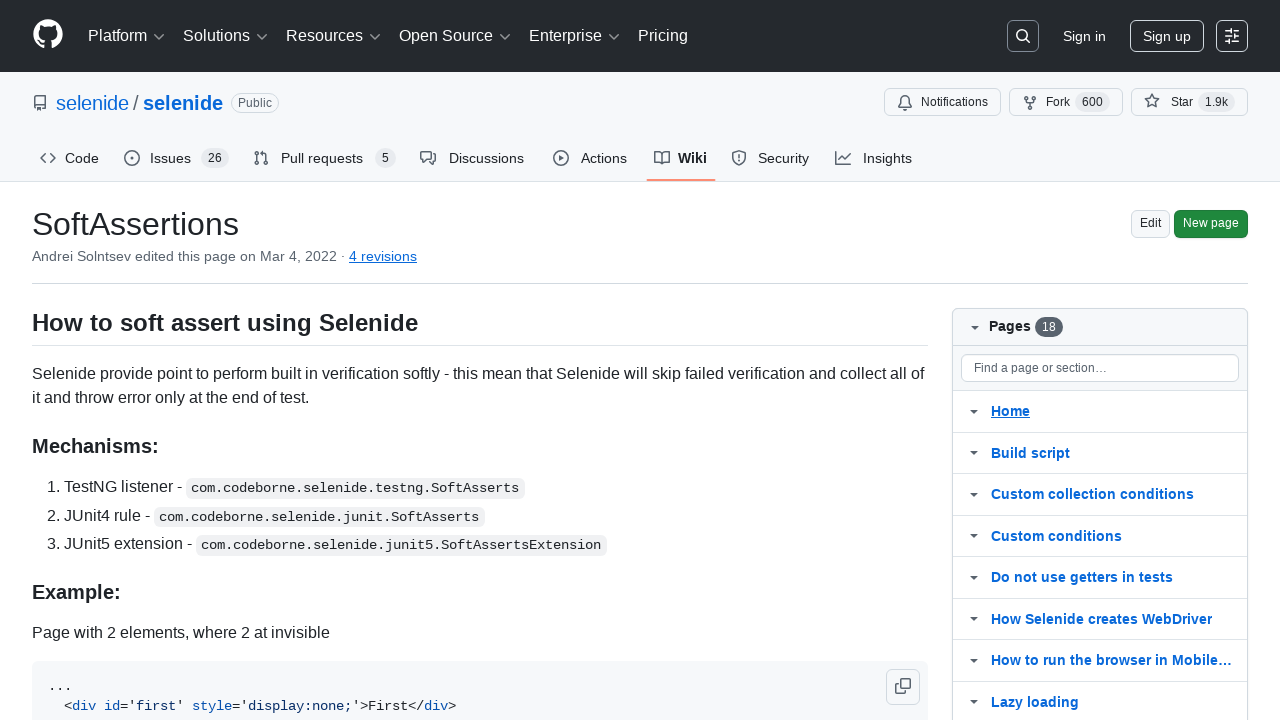